Tests drag and drop functionality with multiple elements, selecting laptop and mobile accessories and dragging them to their respective drop zones

Starting URL: https://demoapps.qspiders.com/

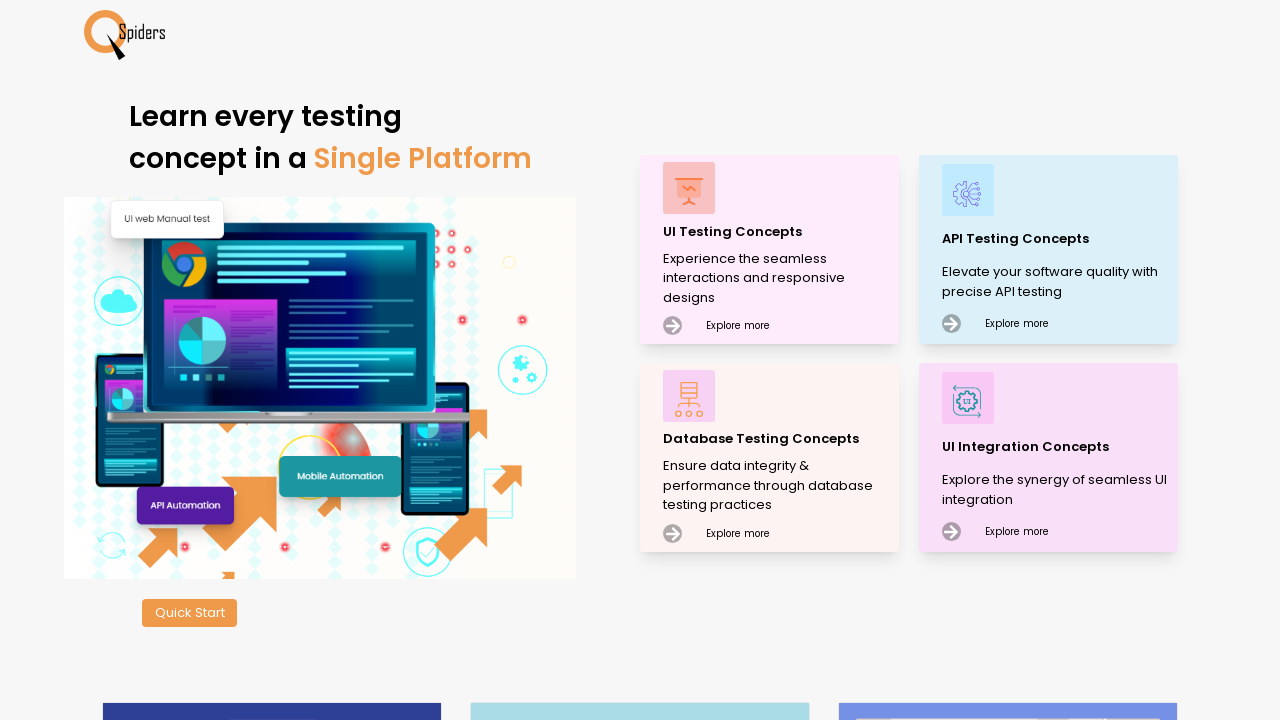

Clicked 'Explore more' button at (721, 323) on (//div[.='Explore more'])[1]
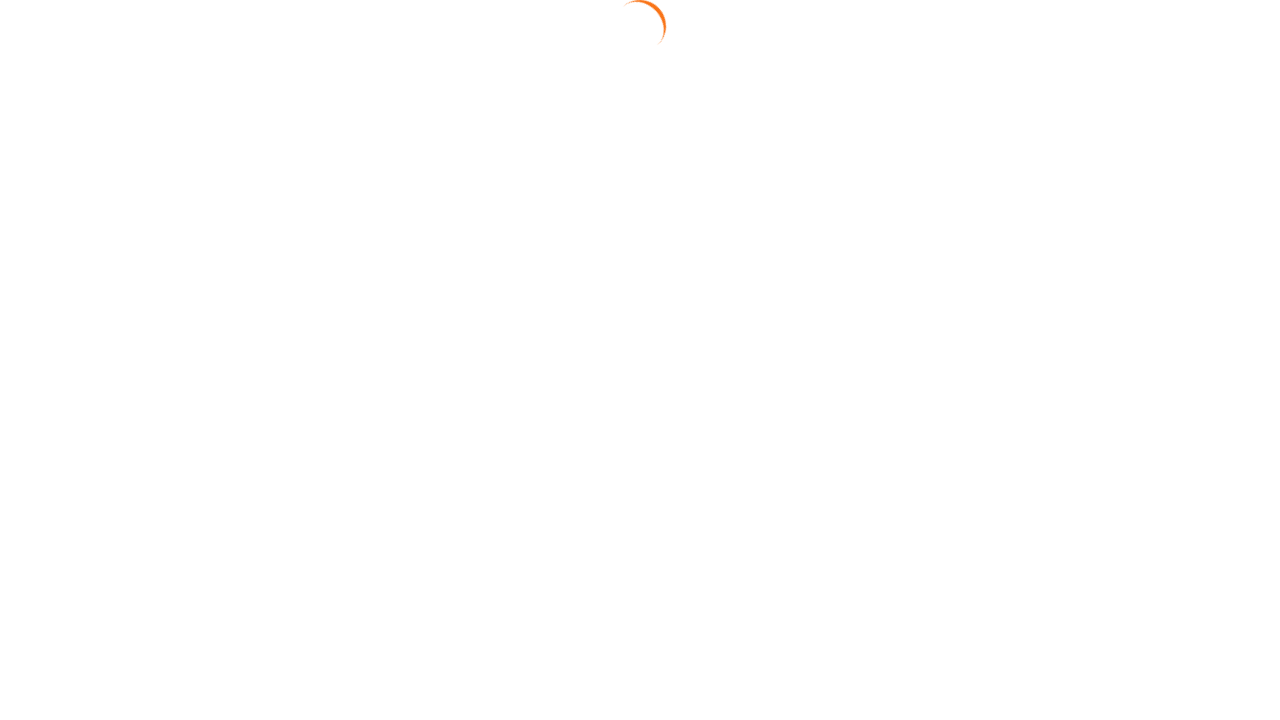

Navigated to Mouse Actions section at (66, 667) on xpath=//section[text()='Mouse Actions']
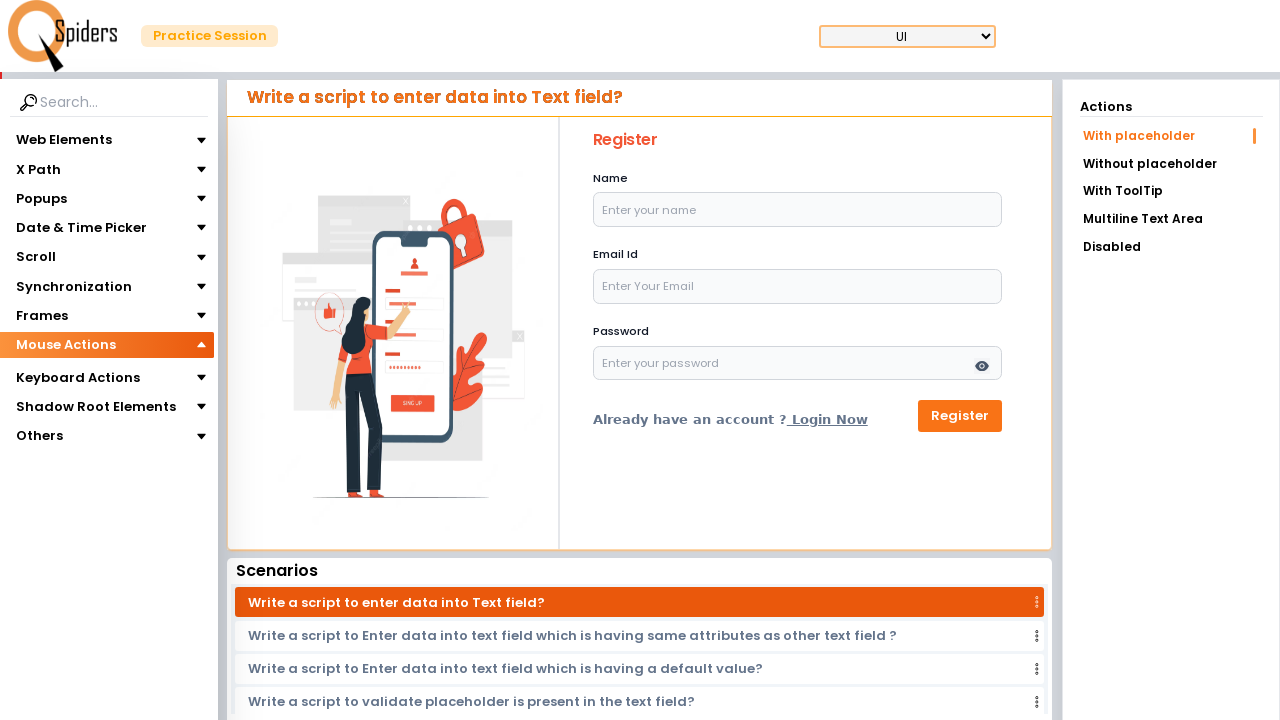

Clicked on Drag & Drop option at (59, 373) on text=Drag & Drop
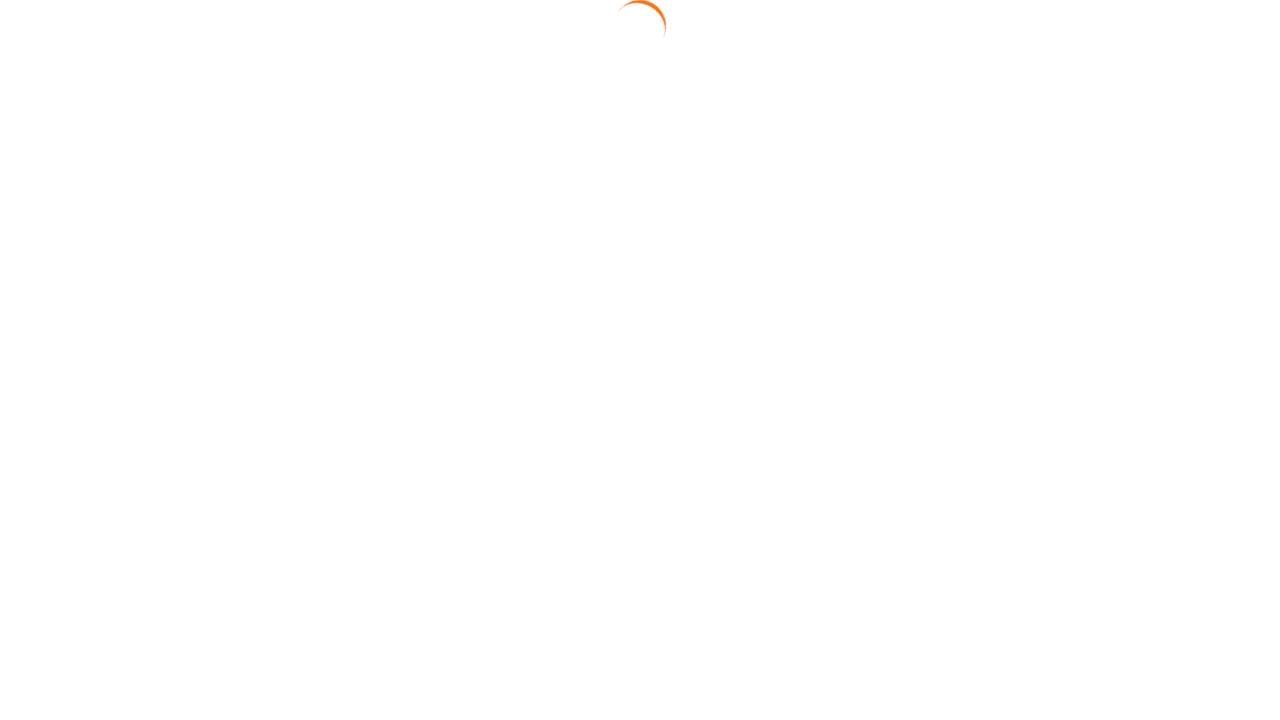

Clicked on Drag Multiple test case at (1171, 224) on text=Drag Multiple
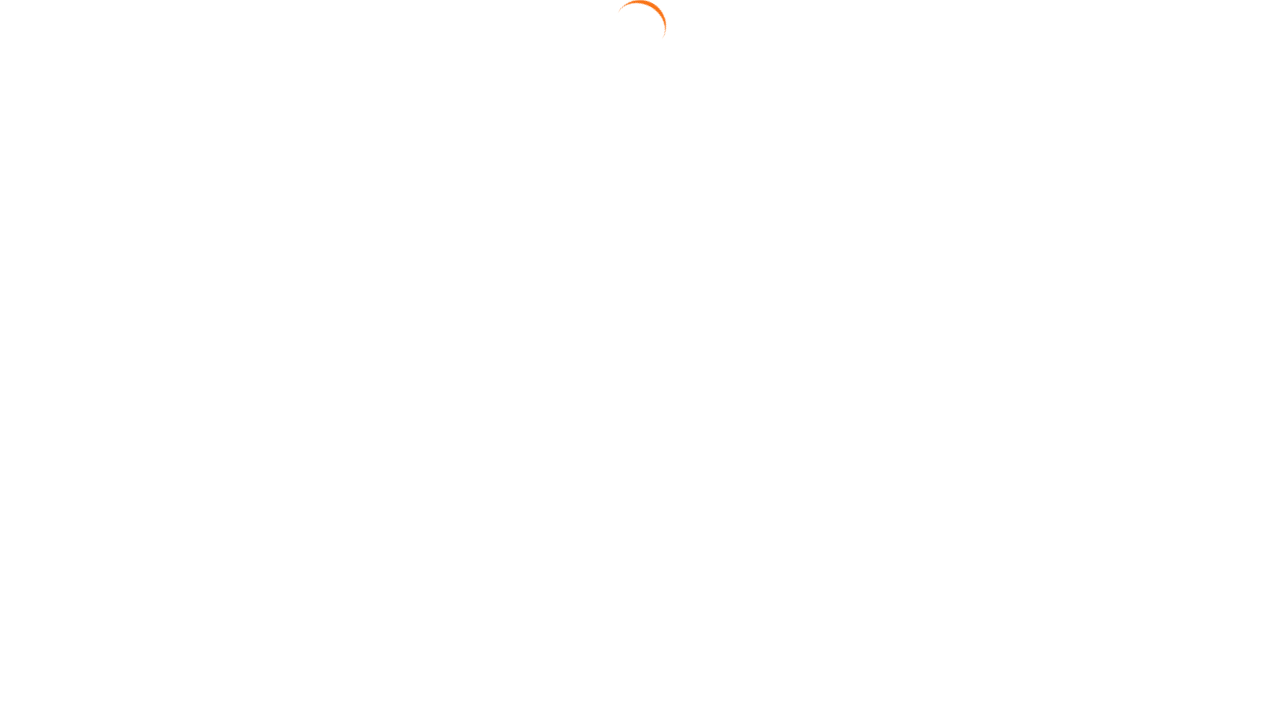

Pressed and held Control key
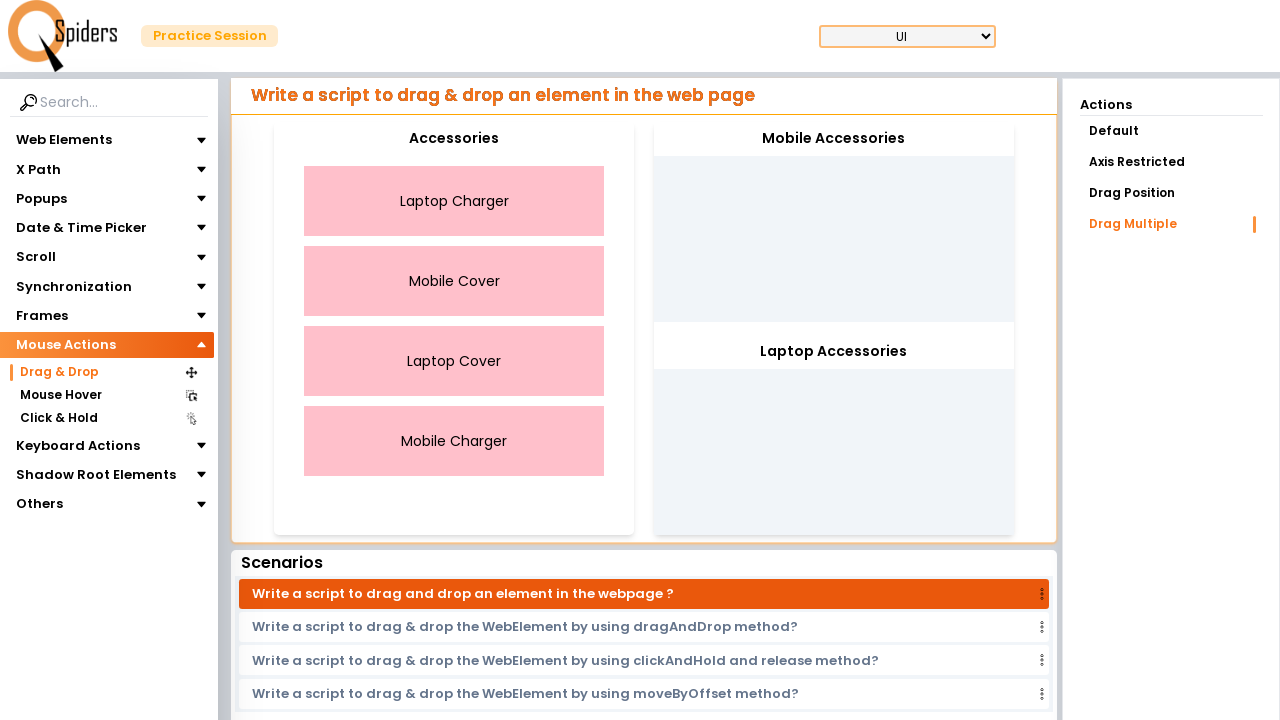

Selected Laptop Charger with Ctrl held at (454, 201) on xpath=//div[.='Laptop Charger']
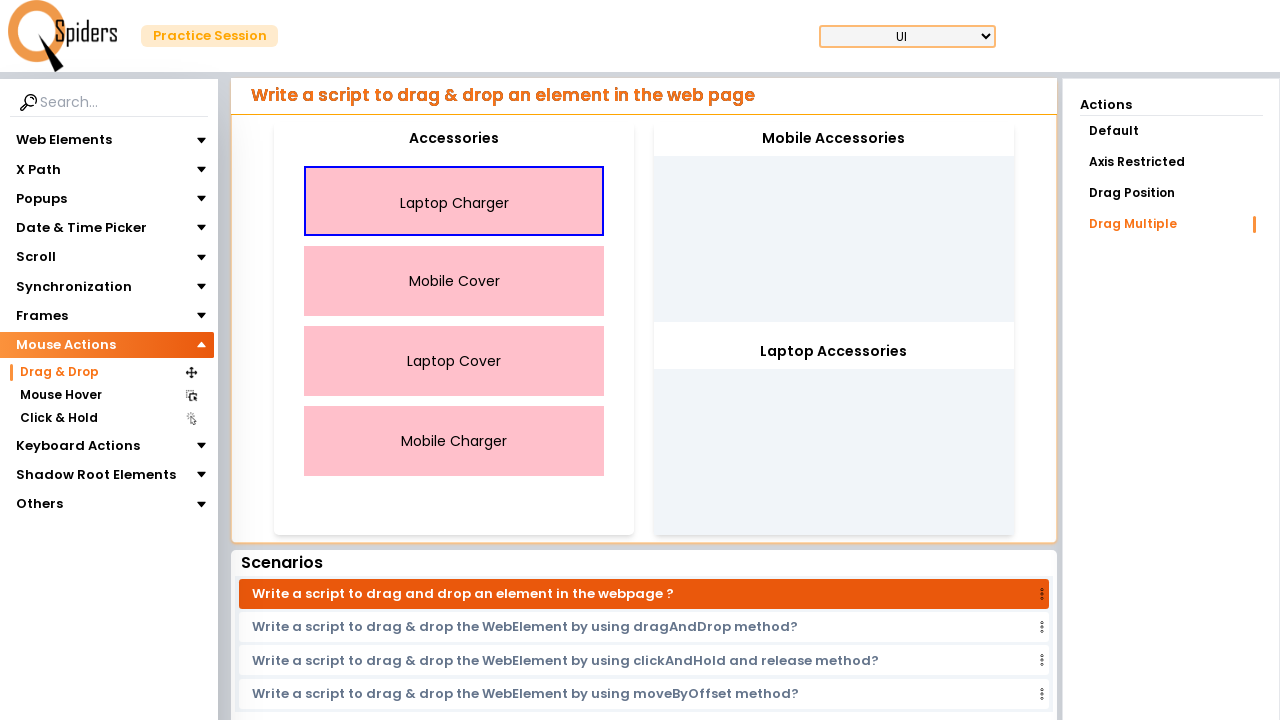

Selected Laptop Cover with Ctrl held at (454, 361) on xpath=//div[.='Laptop Cover']
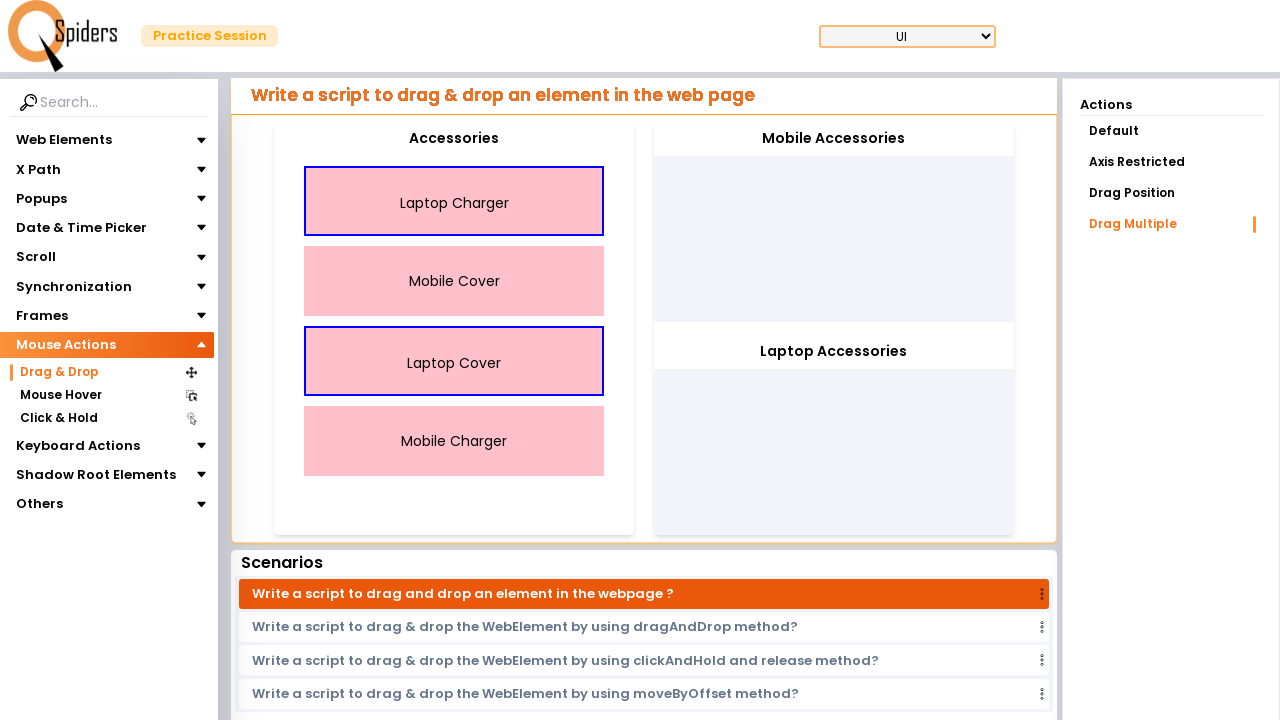

Released Control key
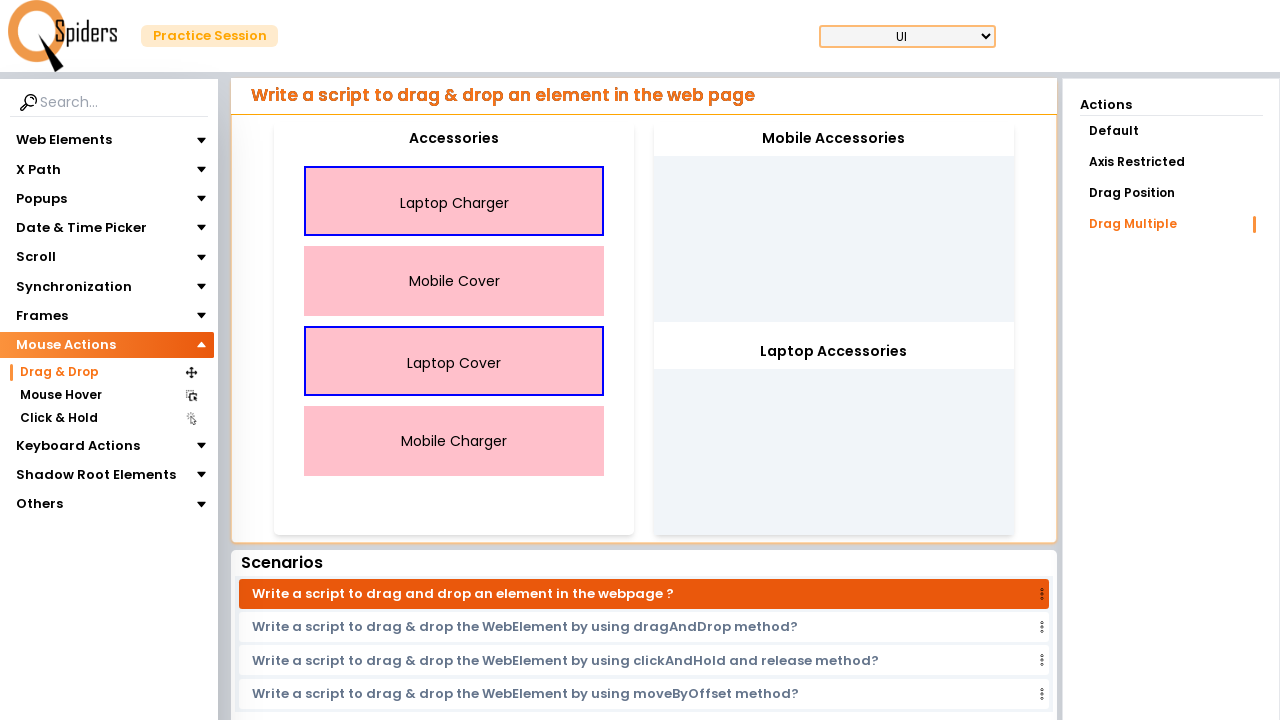

Dragged Laptop Charger to drop zone 1 at (834, 222)
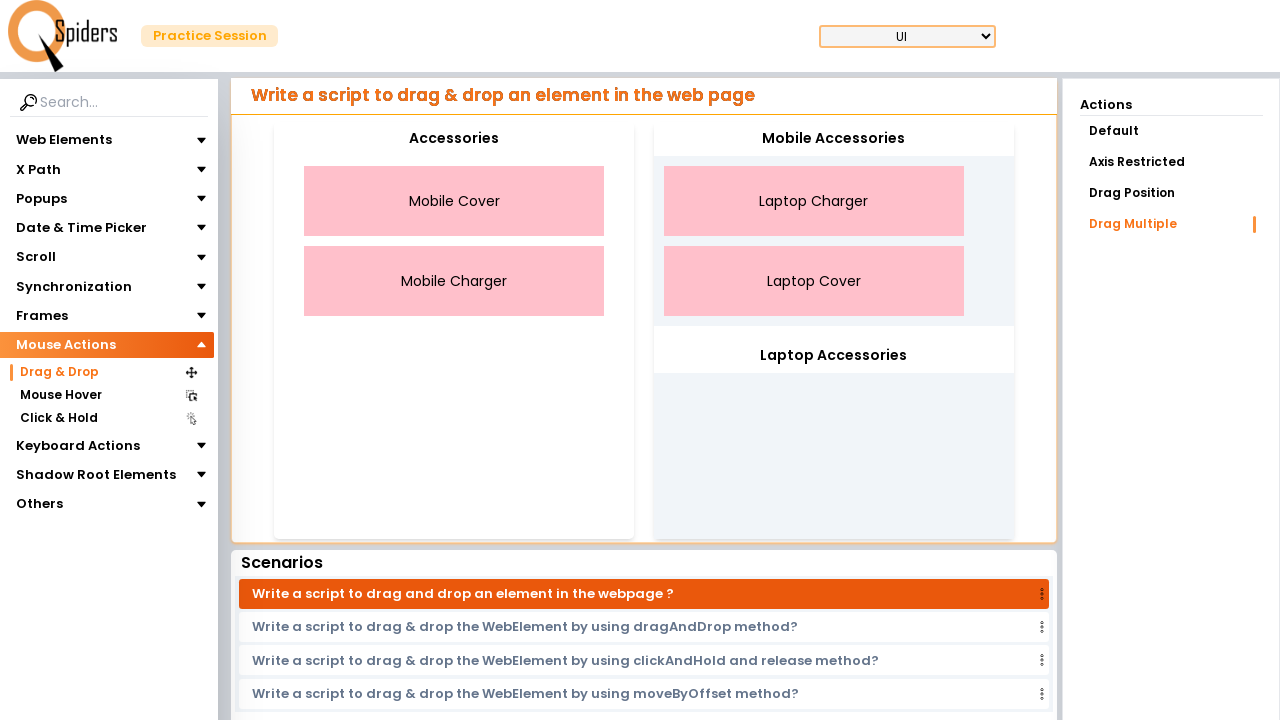

Clicked on Mobile Cover at (454, 201) on xpath=//div[.='Mobile Cover']
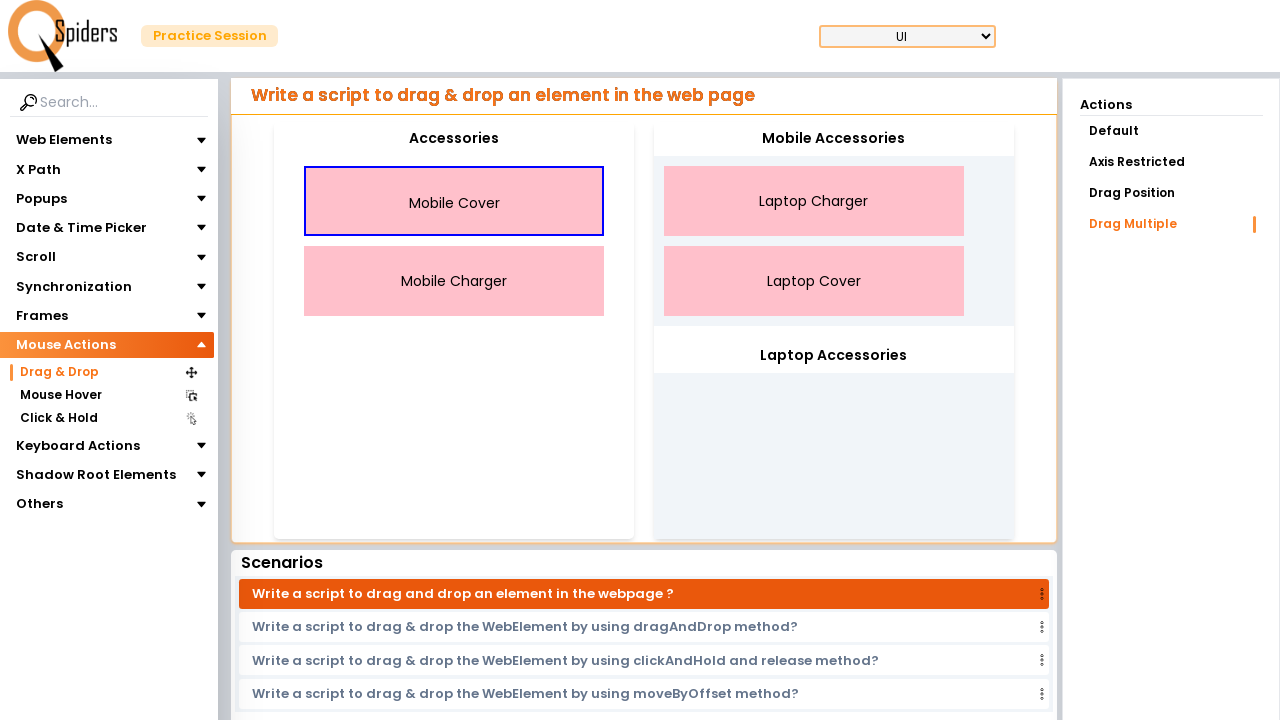

Clicked on Mobile Charger at (454, 281) on xpath=//div[.='Mobile Charger']
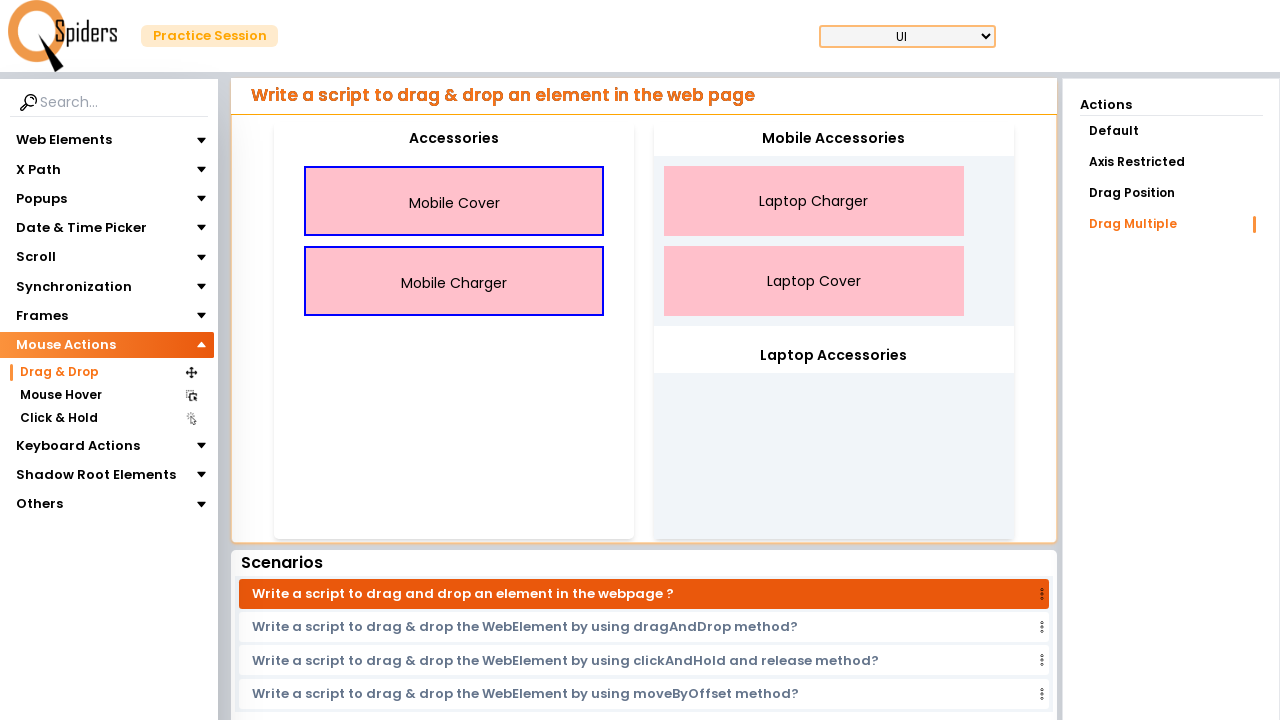

Dragged Mobile Charger to drop zone 2 at (834, 439)
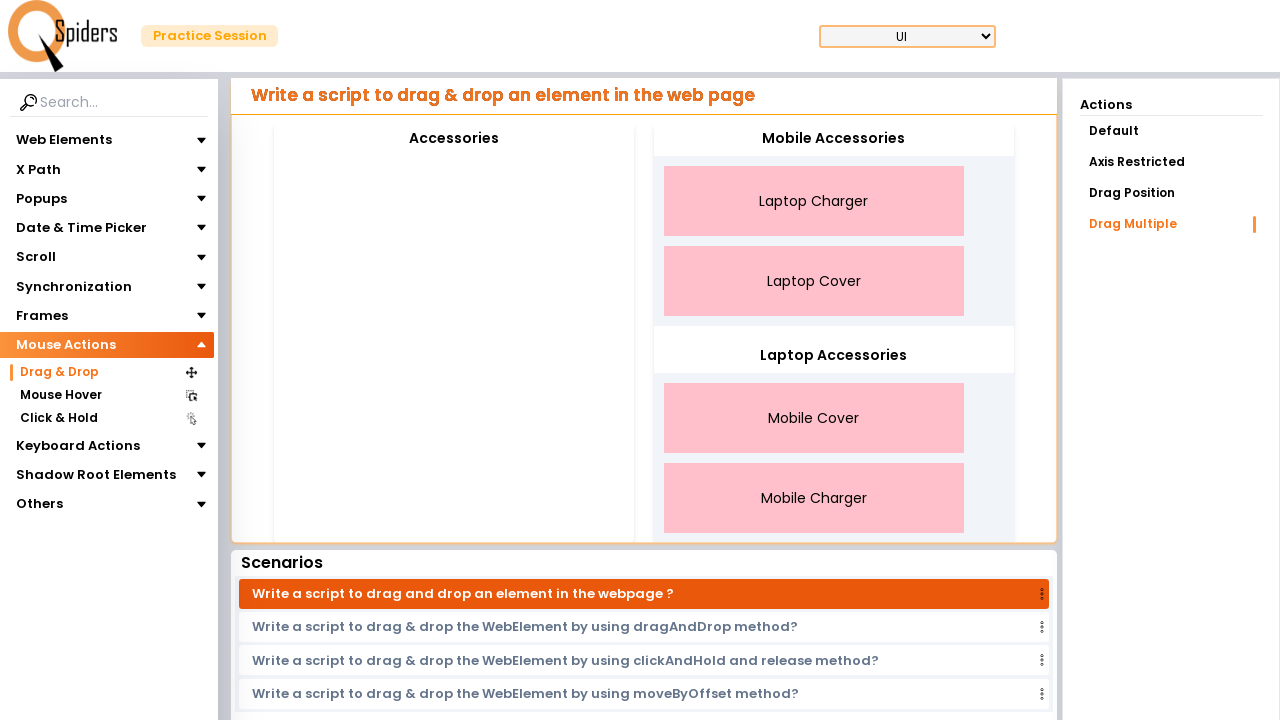

Waited for final state to stabilize
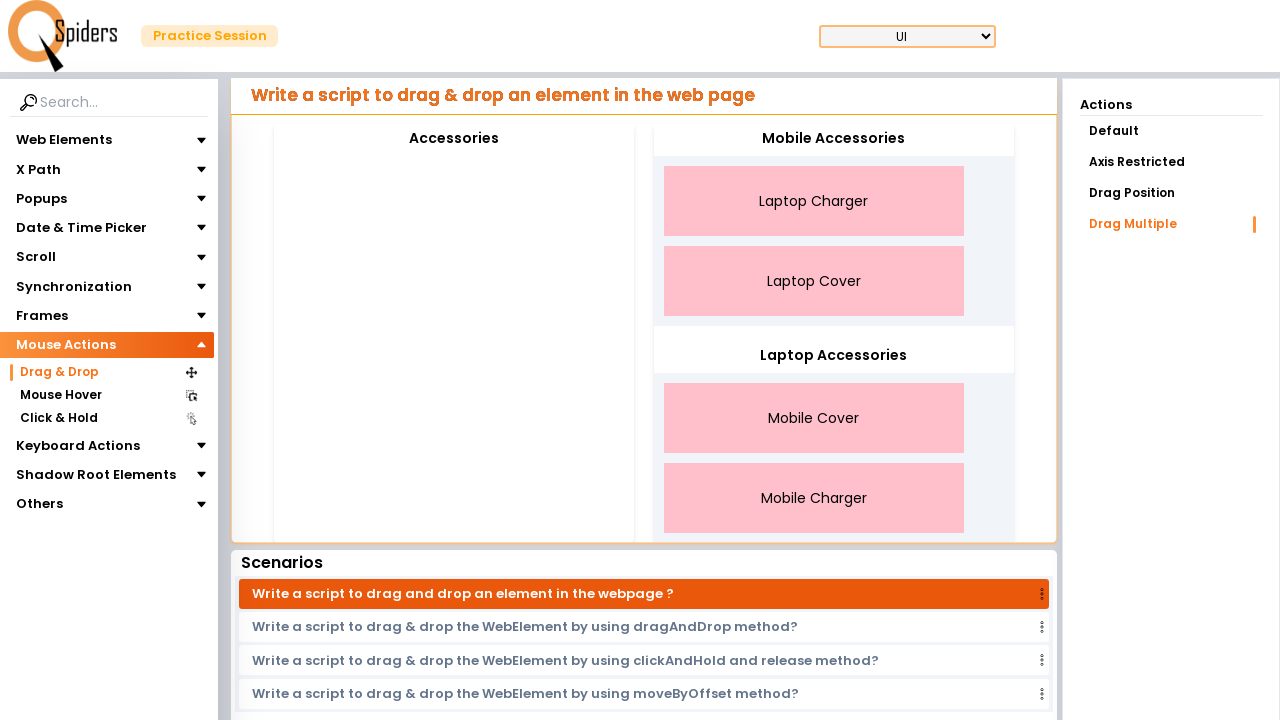

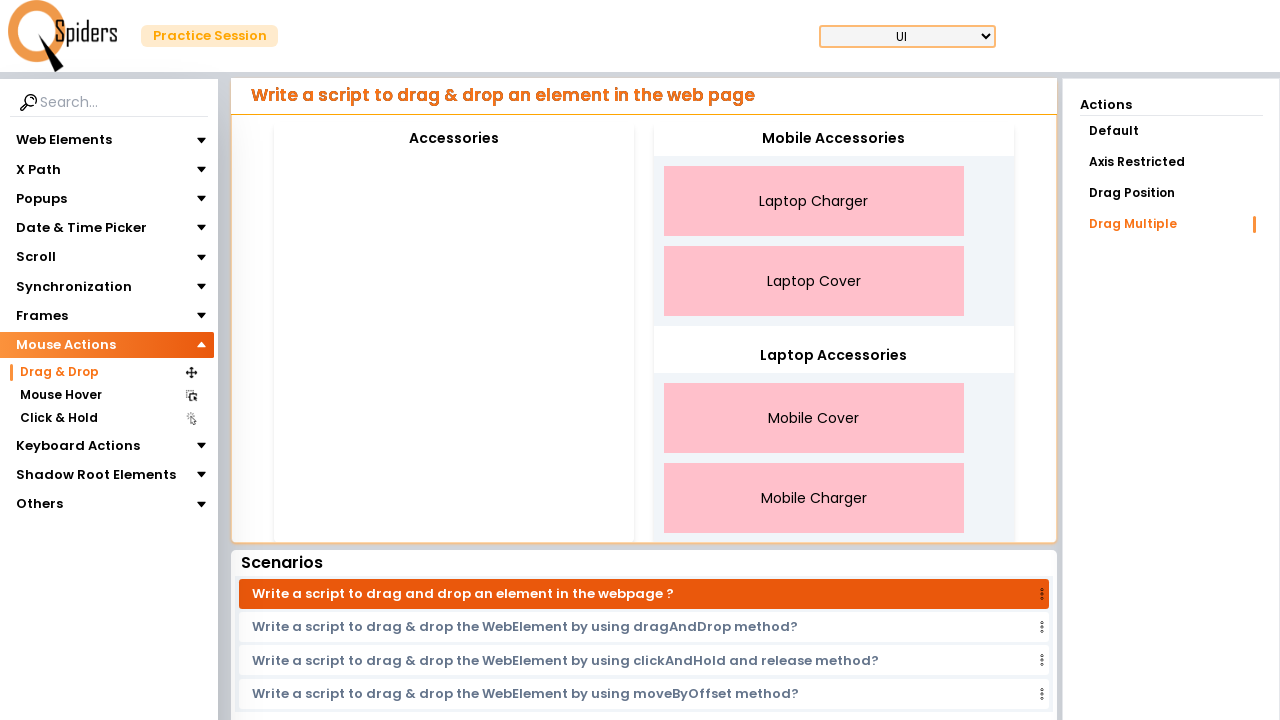